Navigates to the All Courses page from the LMS home page and verifies the page loads correctly by checking the title

Starting URL: https://alchemy.hguy.co/lms

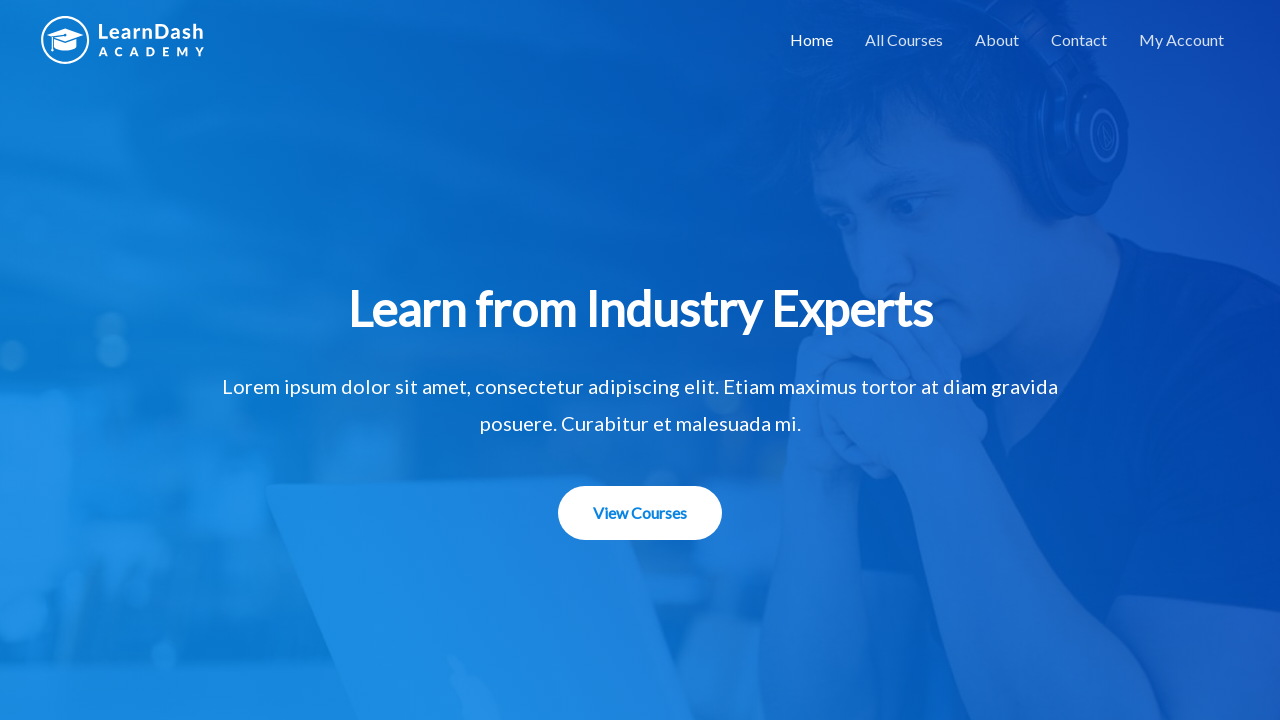

All Courses link is visible
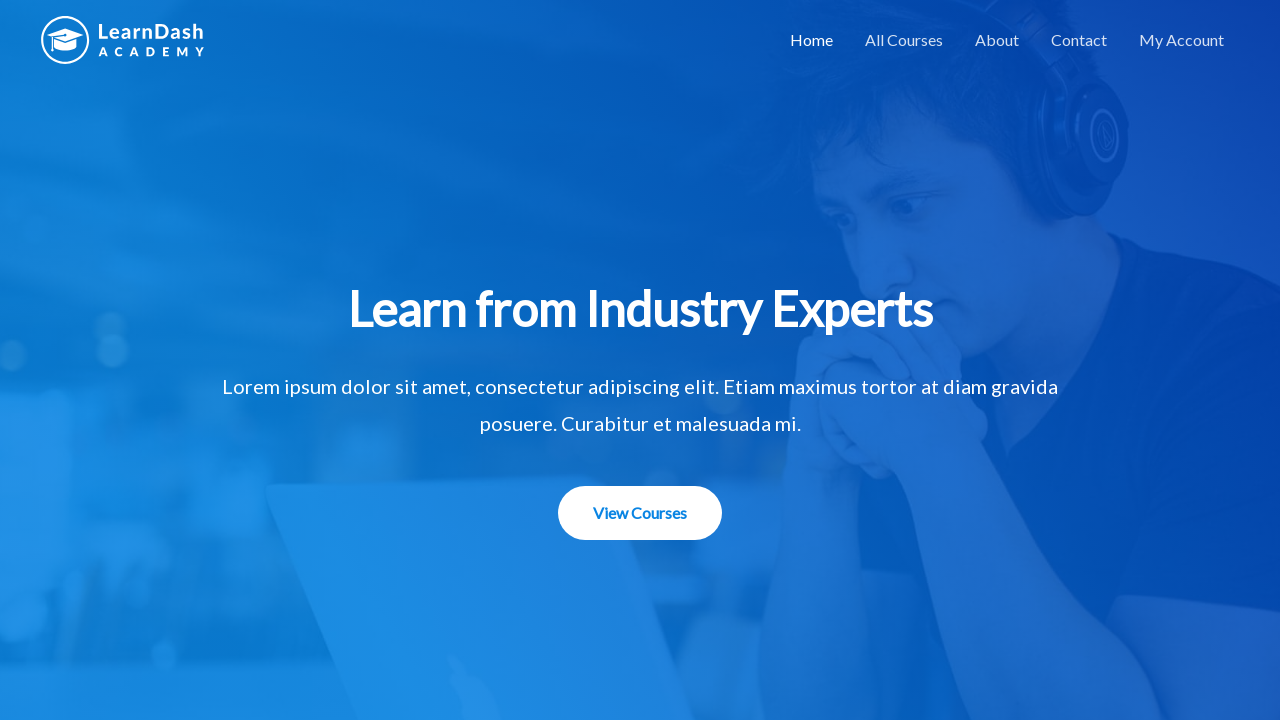

Clicked on All Courses menu item at (904, 40) on xpath=//a[text()='All Courses']
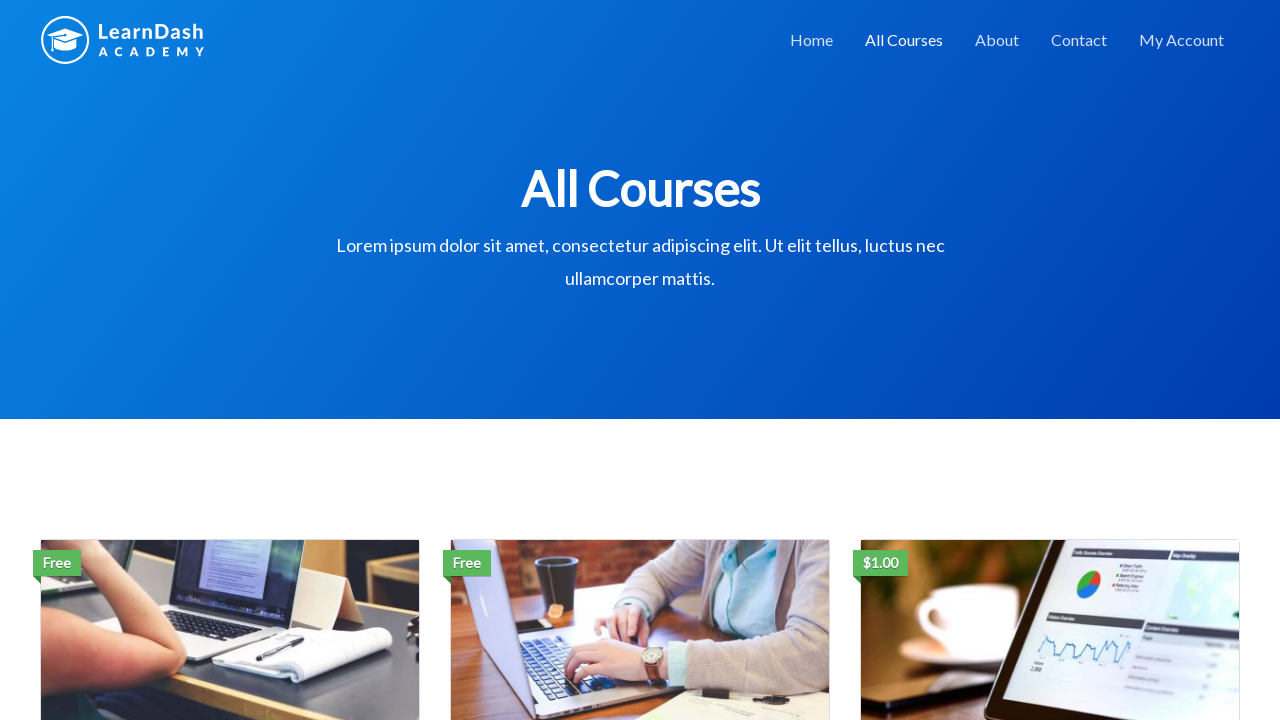

All Courses page loaded (domcontentloaded)
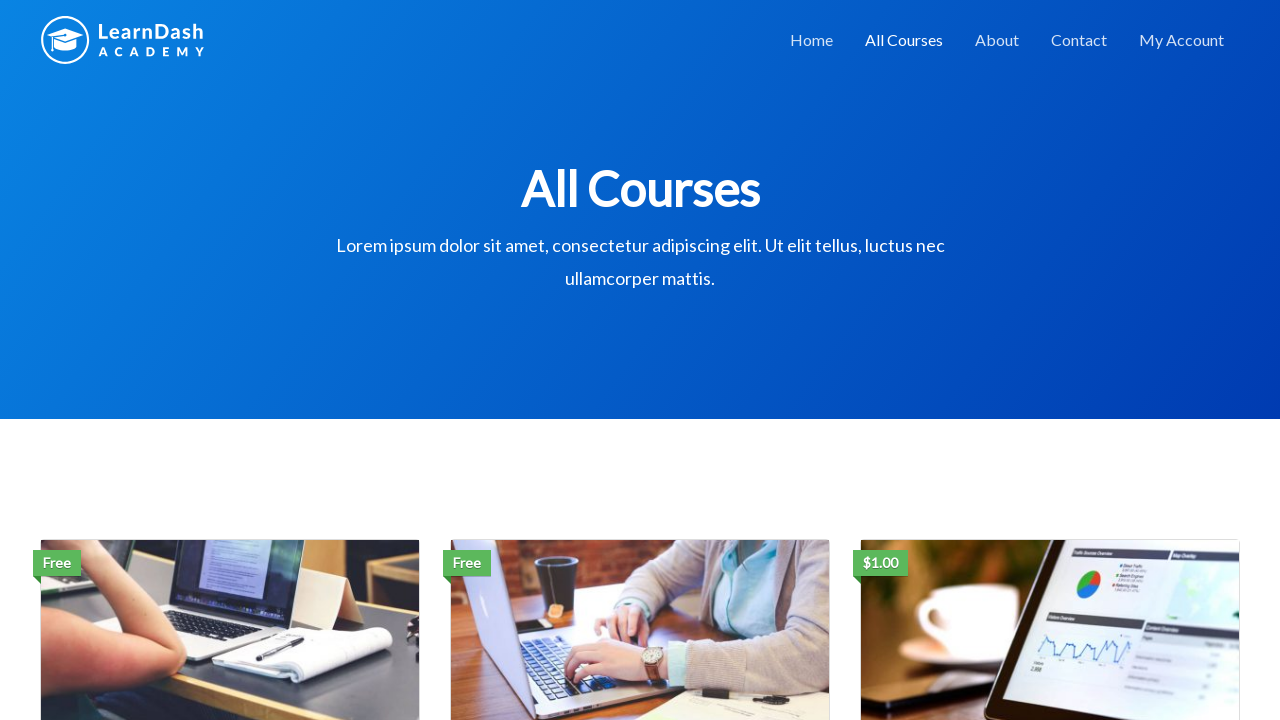

Verified page title is 'All Courses – Alchemy LMS'
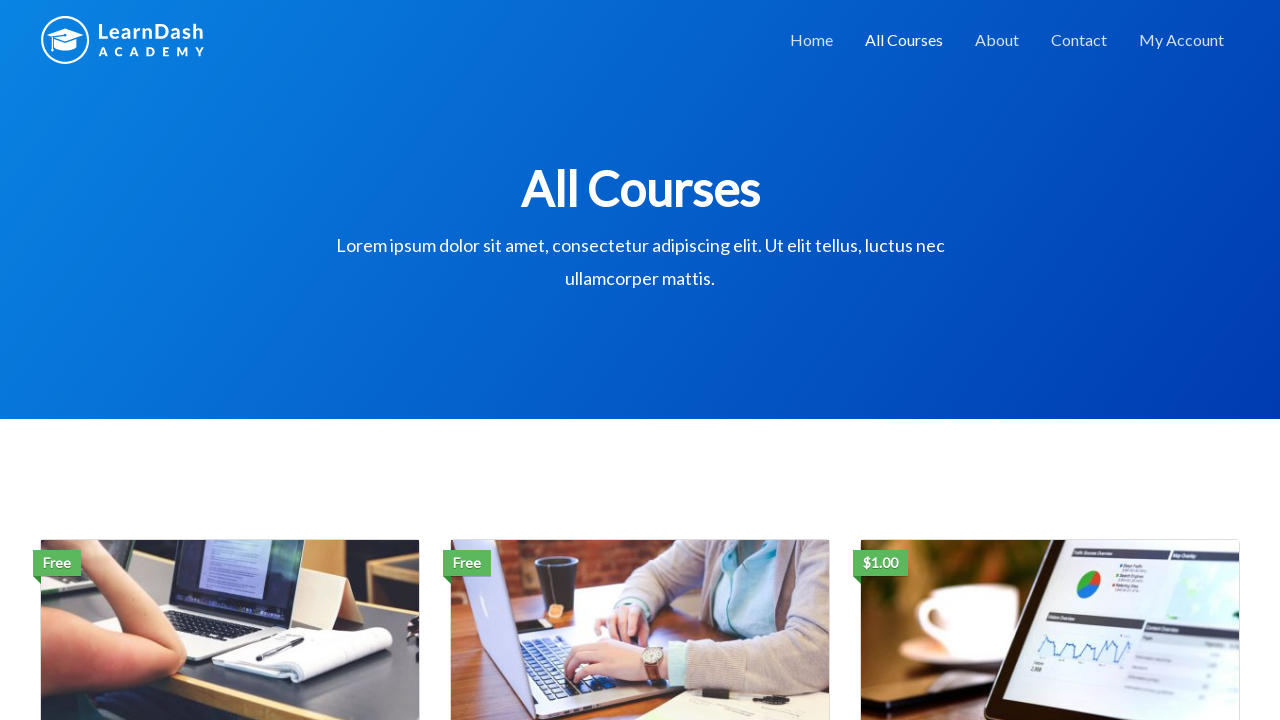

Course elements loaded on the page
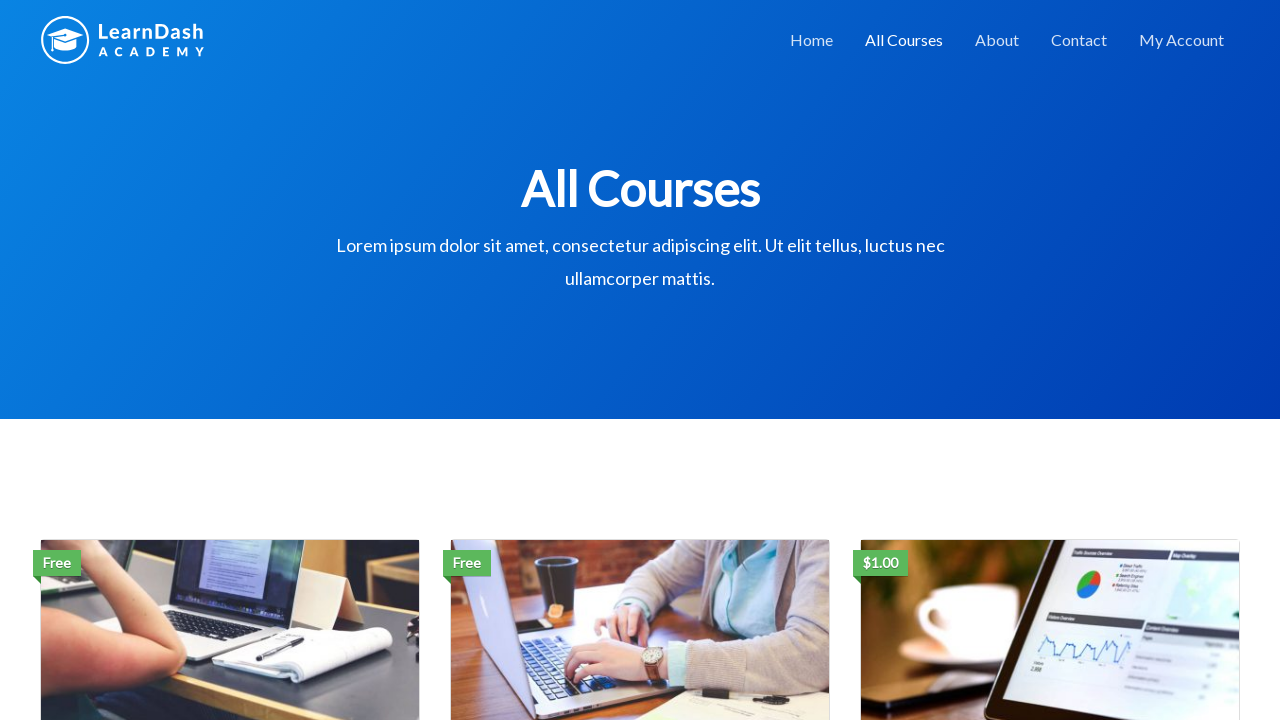

Counted 3 courses on the All Courses page
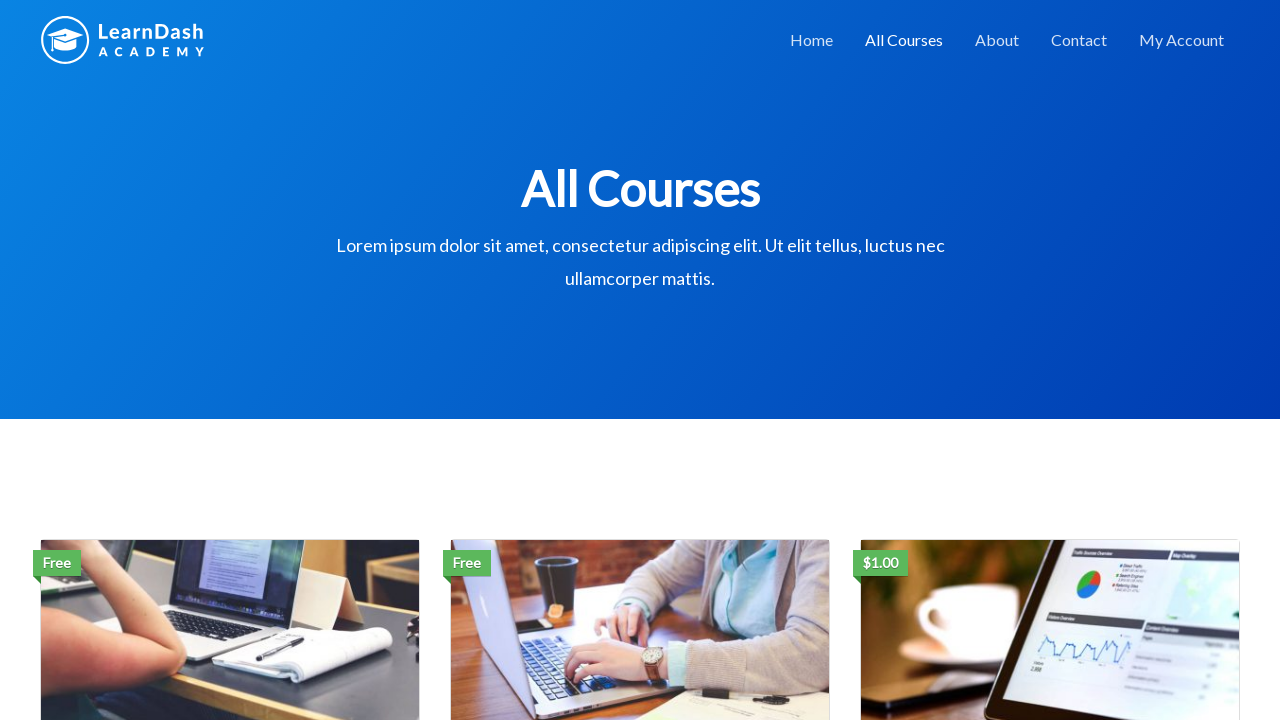

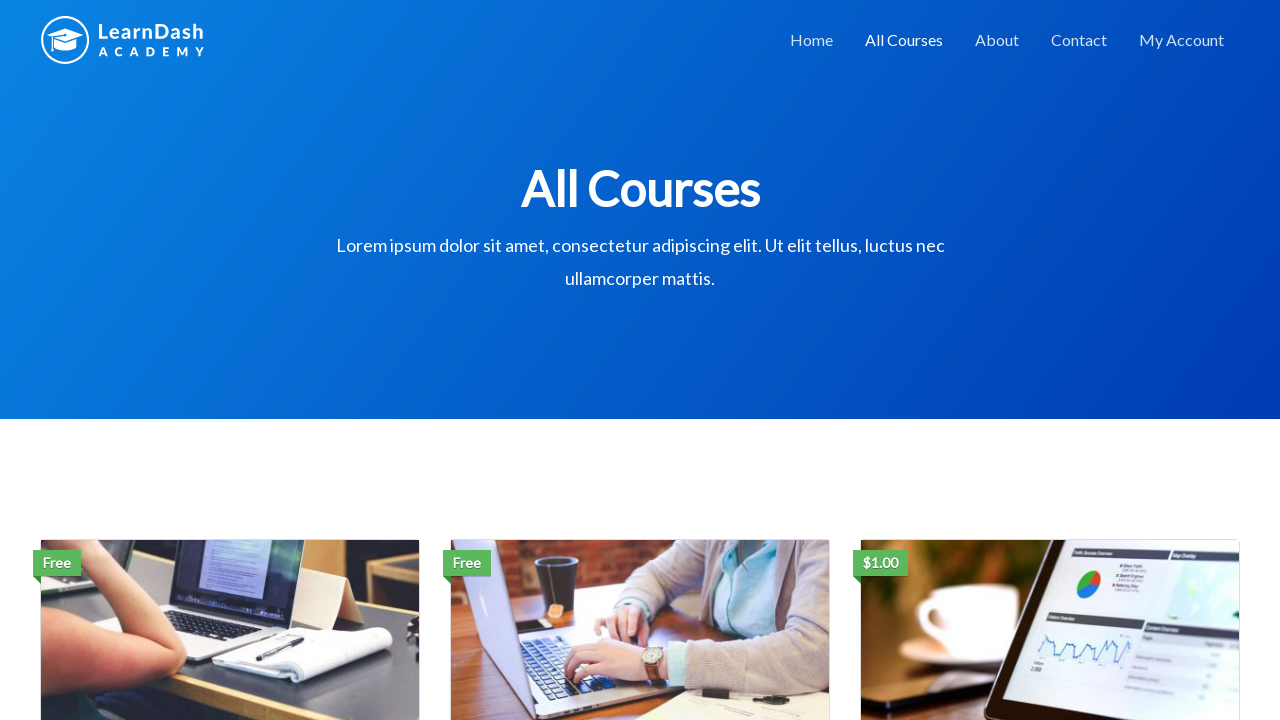